Tests the Belavia airline ticket selection flow by selecting origin city (Minsk), destination city (Riga), choosing one-way trip, and selecting a departure date from the calendar

Starting URL: https://belavia.by

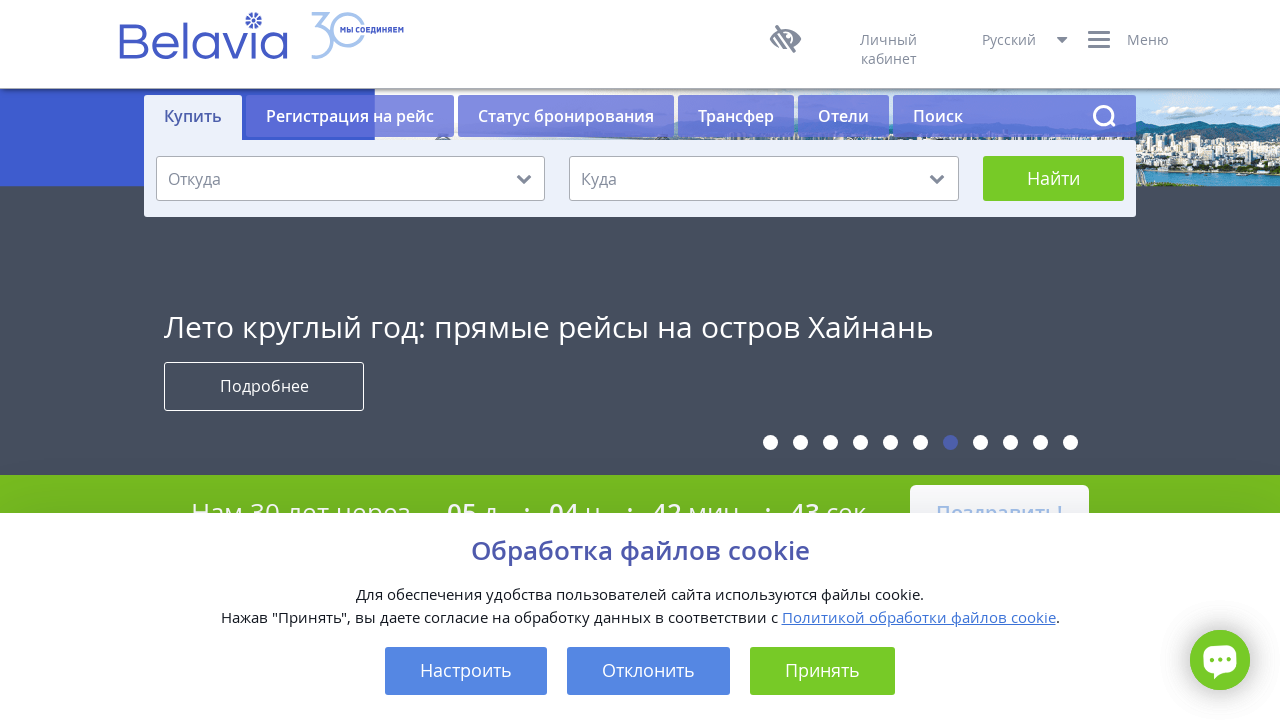

Filled origin location field with 'MSQ' (Minsk) on input#OriginLocation_Combobox
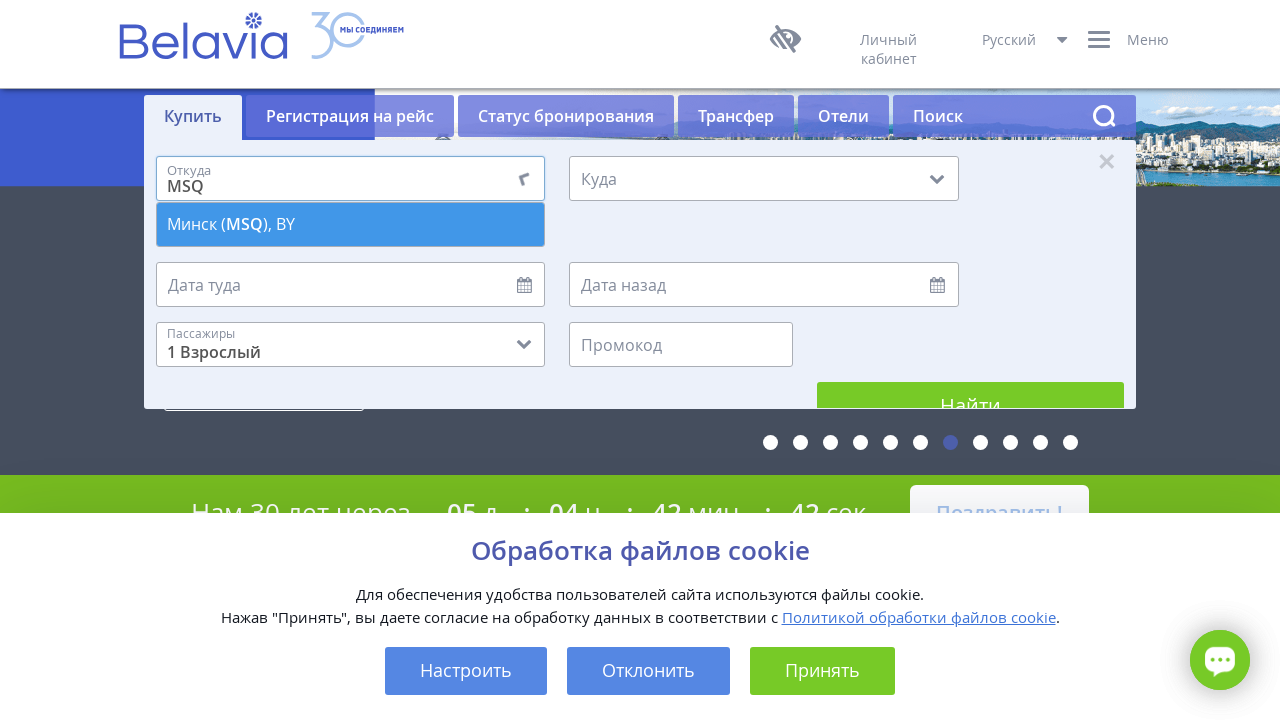

Waited 500ms for autocomplete to appear
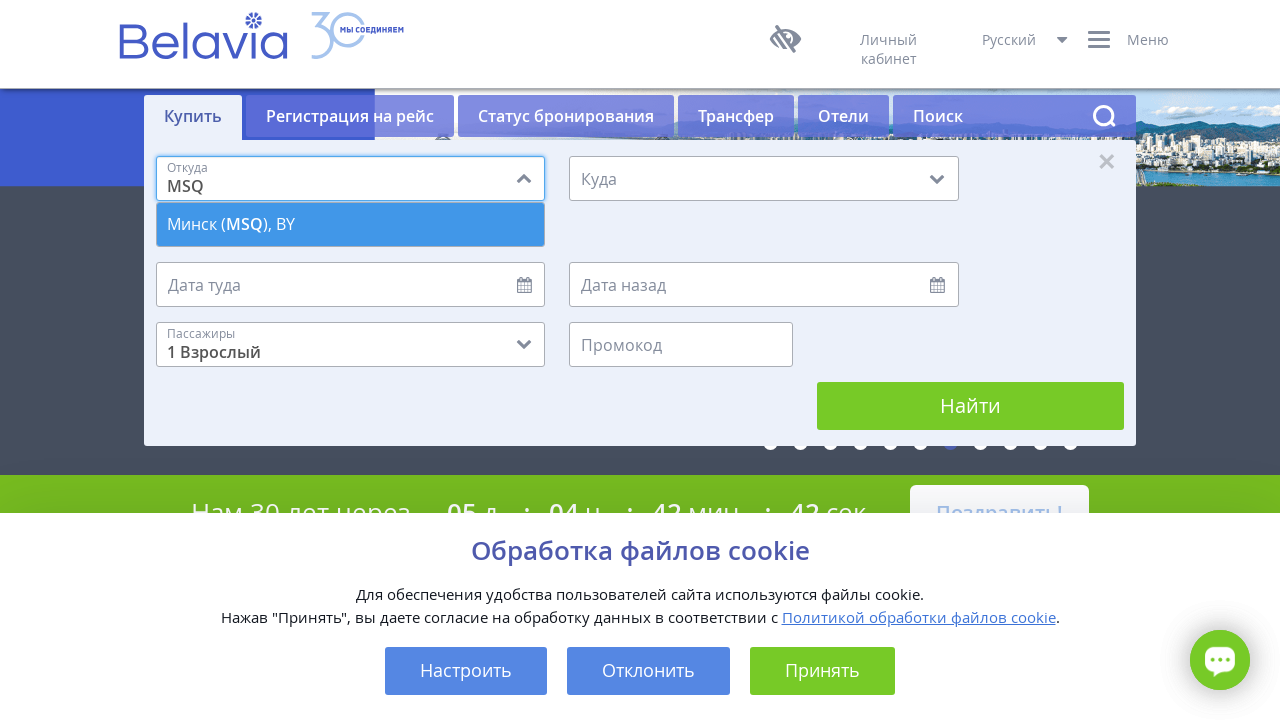

Clicked origin location input to focus at (351, 178) on input#OriginLocation_Combobox
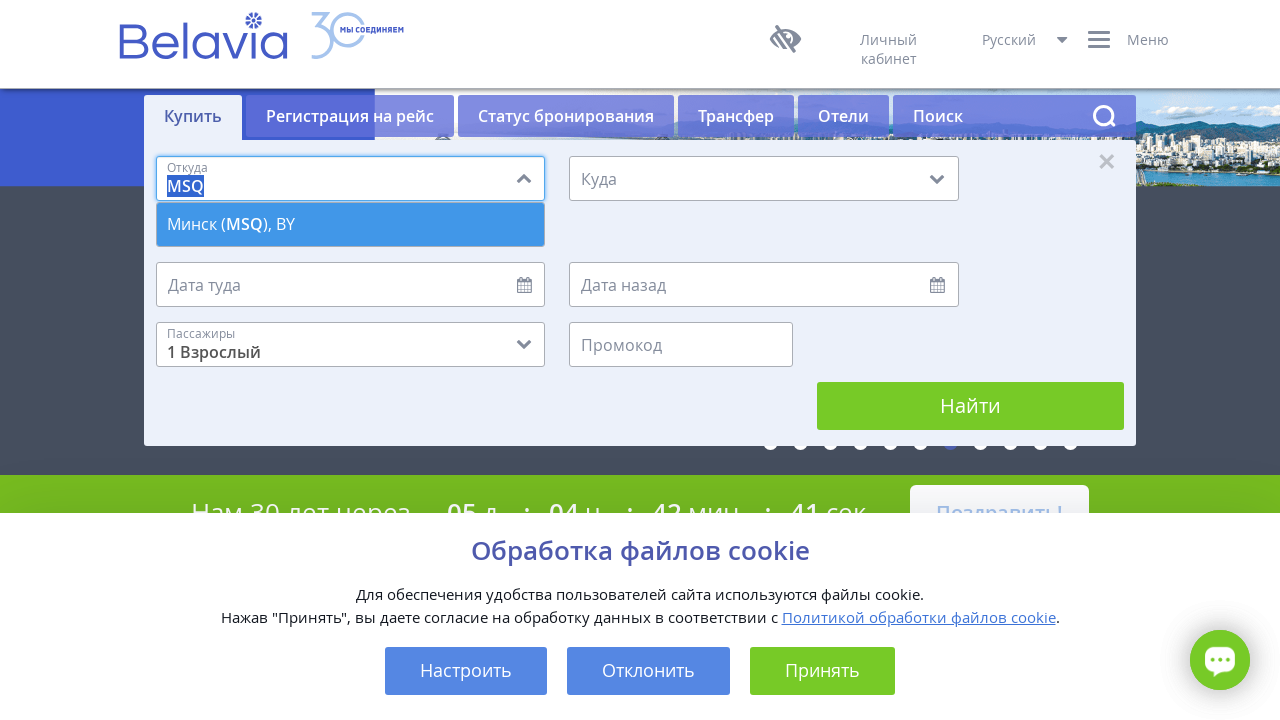

Pressed ArrowDown to navigate autocomplete suggestions
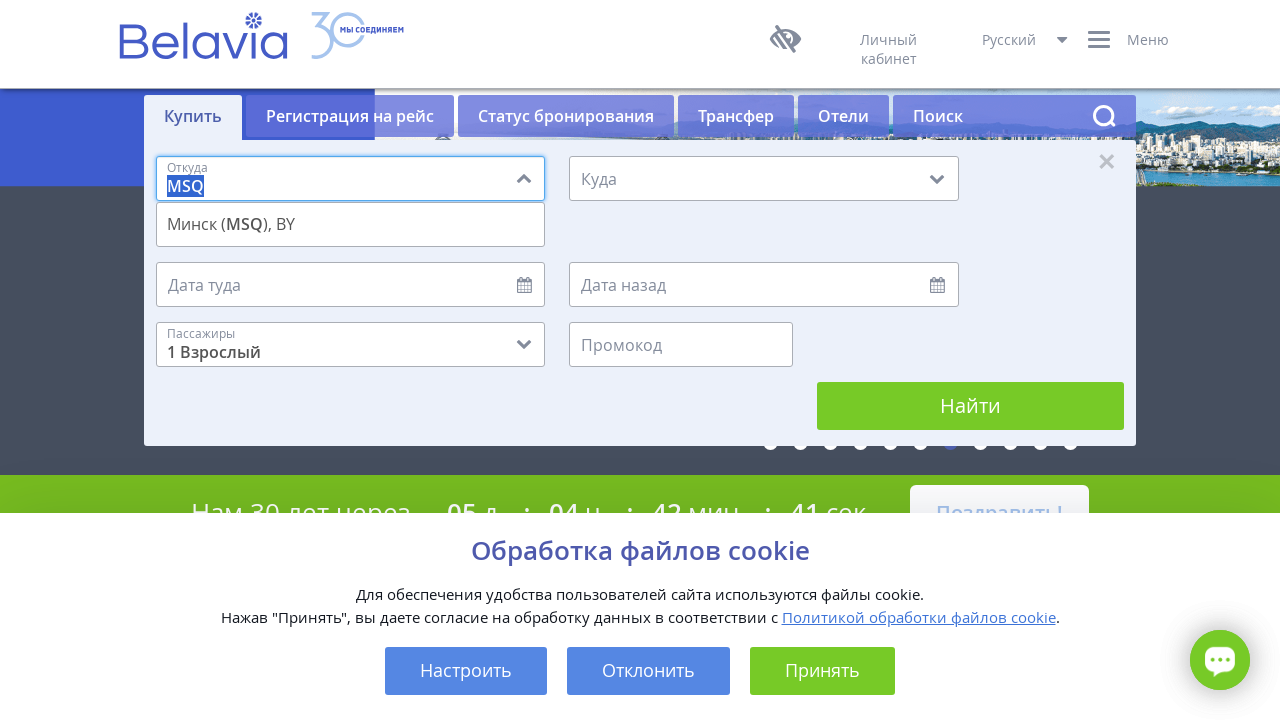

Pressed Enter to select Minsk (MSQ) from autocomplete
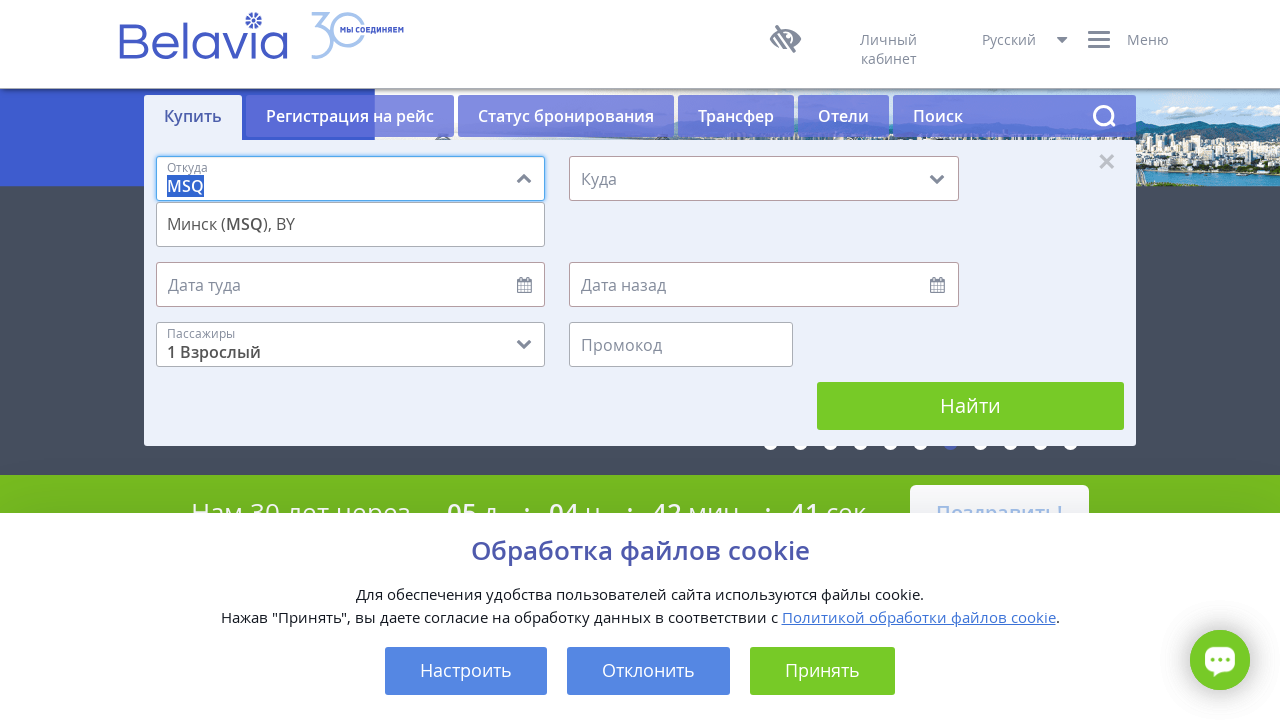

Waited 500ms for origin selection to be processed
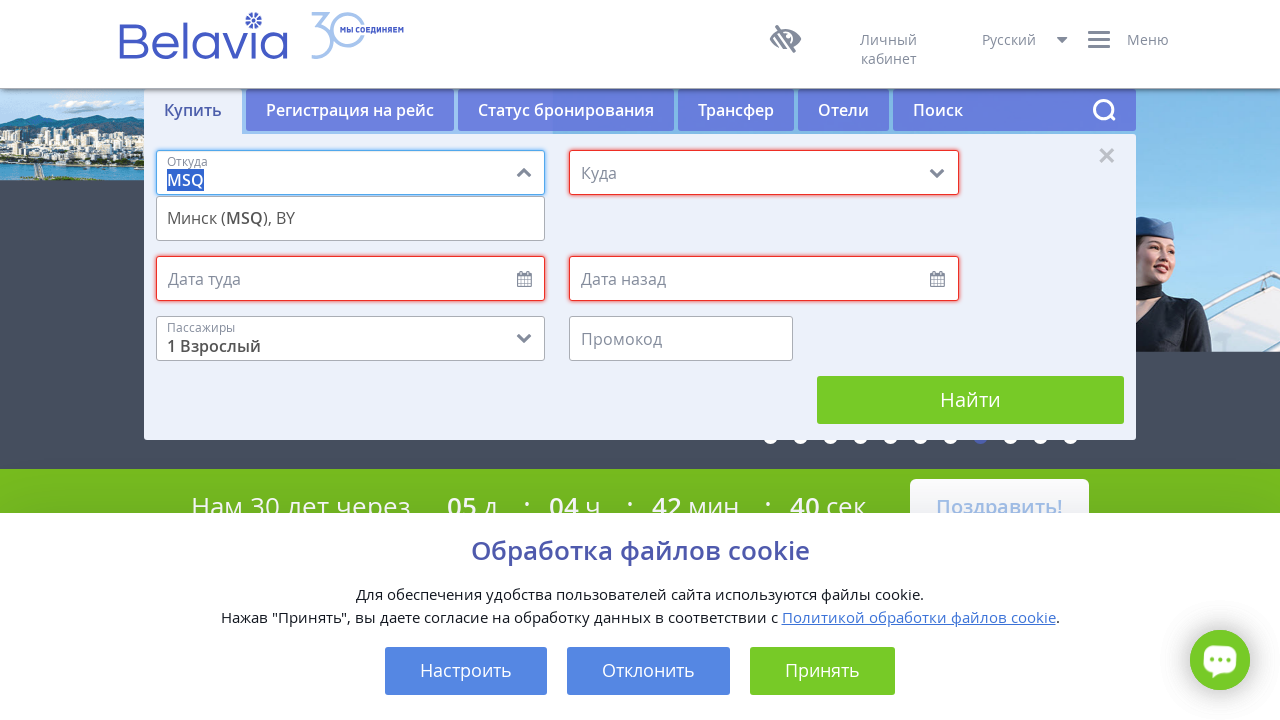

Filled destination location field with 'RIX' (Riga) on input#DestinationLocation_Combobox
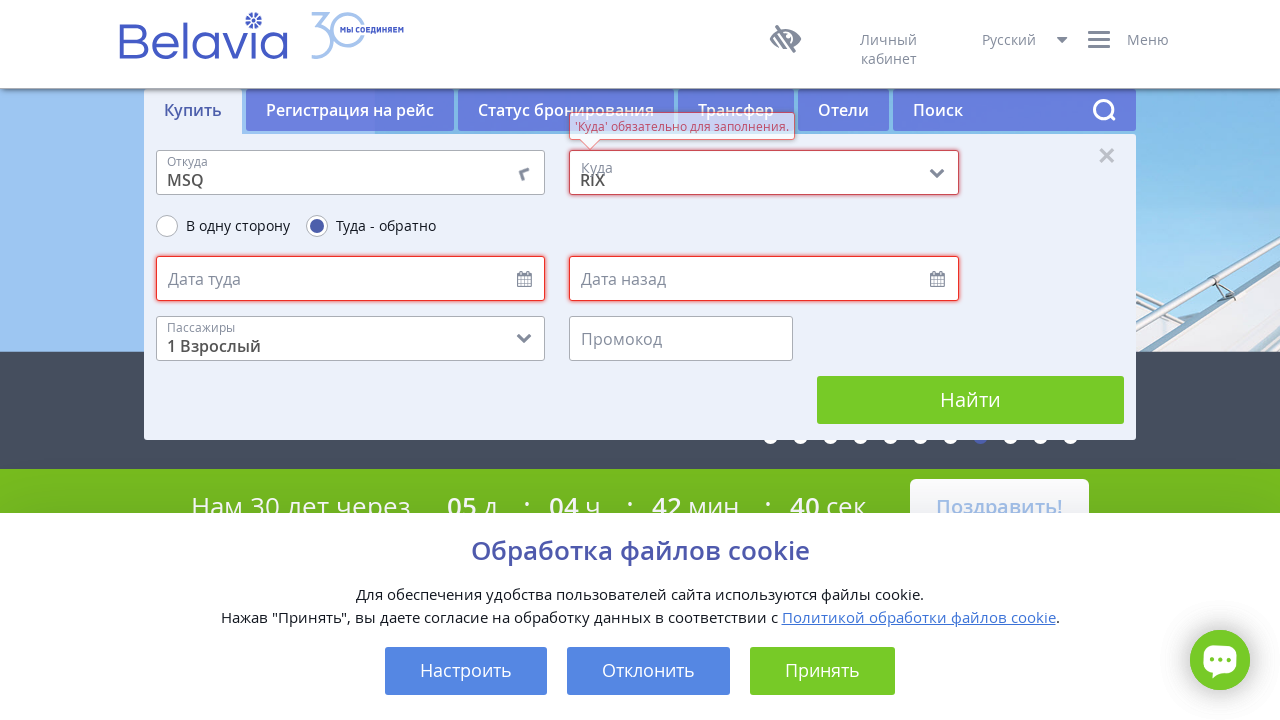

Waited 500ms for destination autocomplete to appear
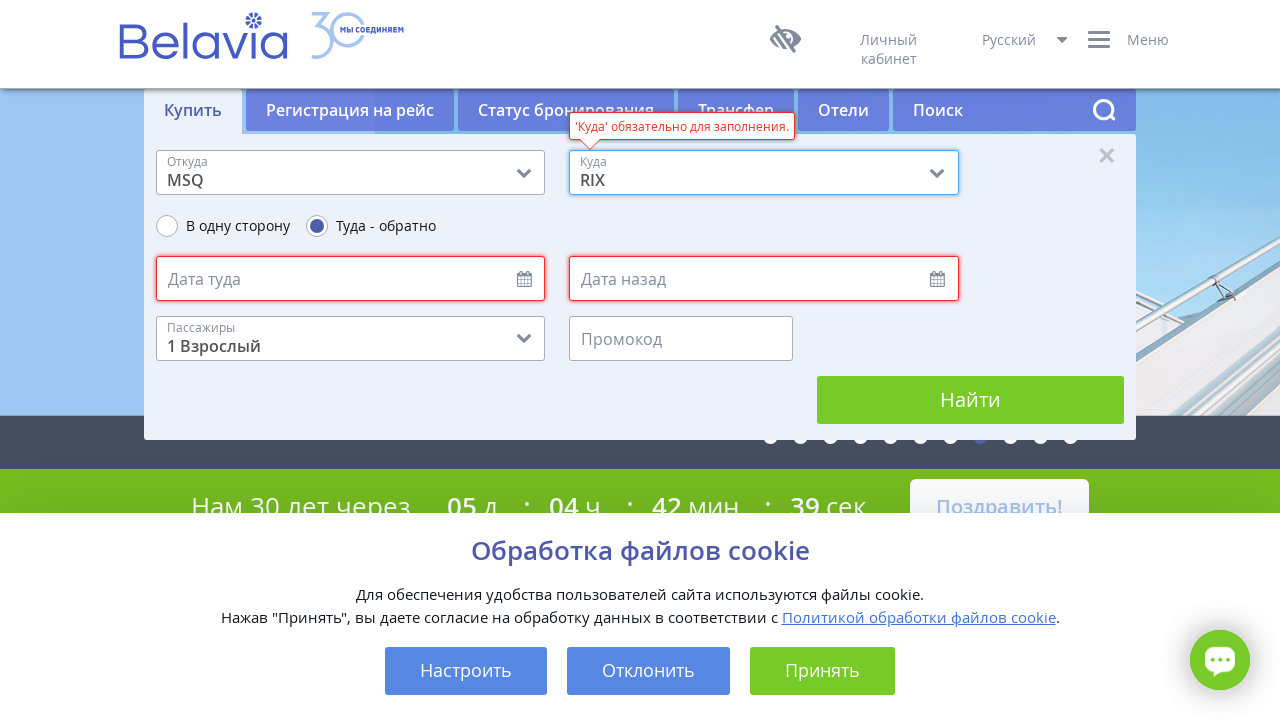

Clicked destination location input to focus at (764, 172) on input#DestinationLocation_Combobox
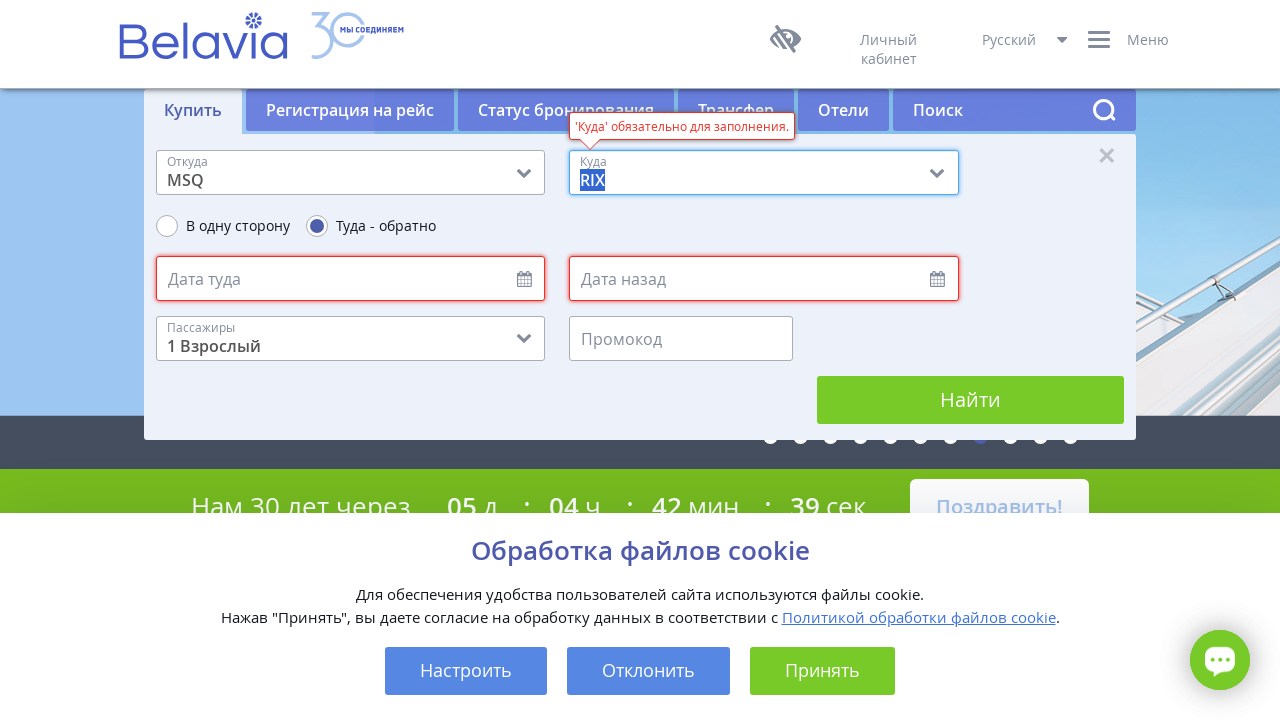

Pressed ArrowDown to navigate destination autocomplete suggestions
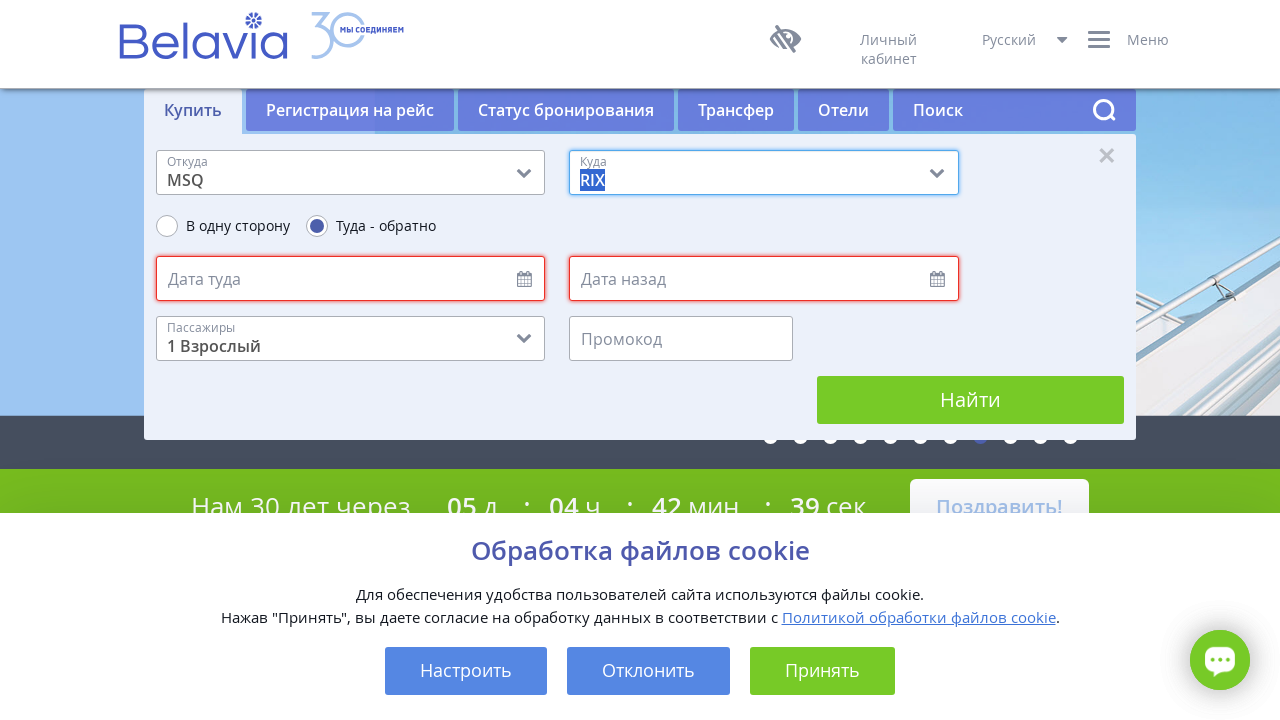

Pressed Enter to select Riga (RIX) from autocomplete
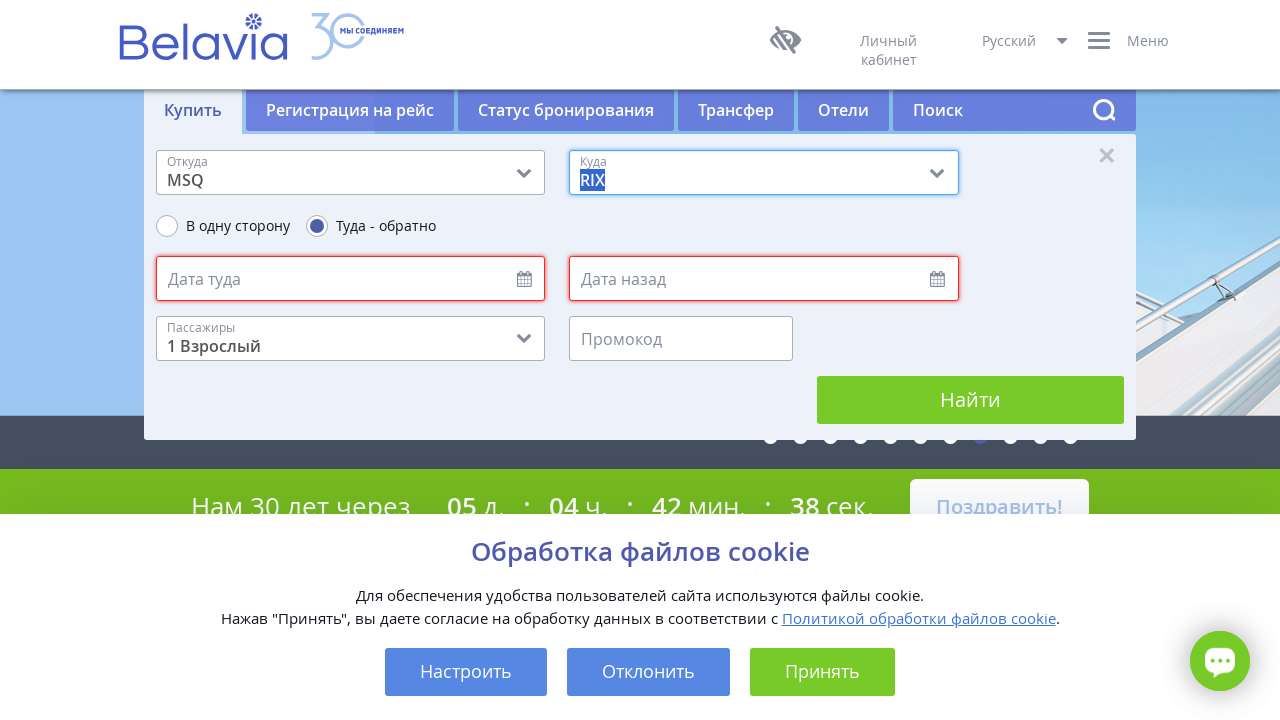

Waited 500ms for destination selection to be processed
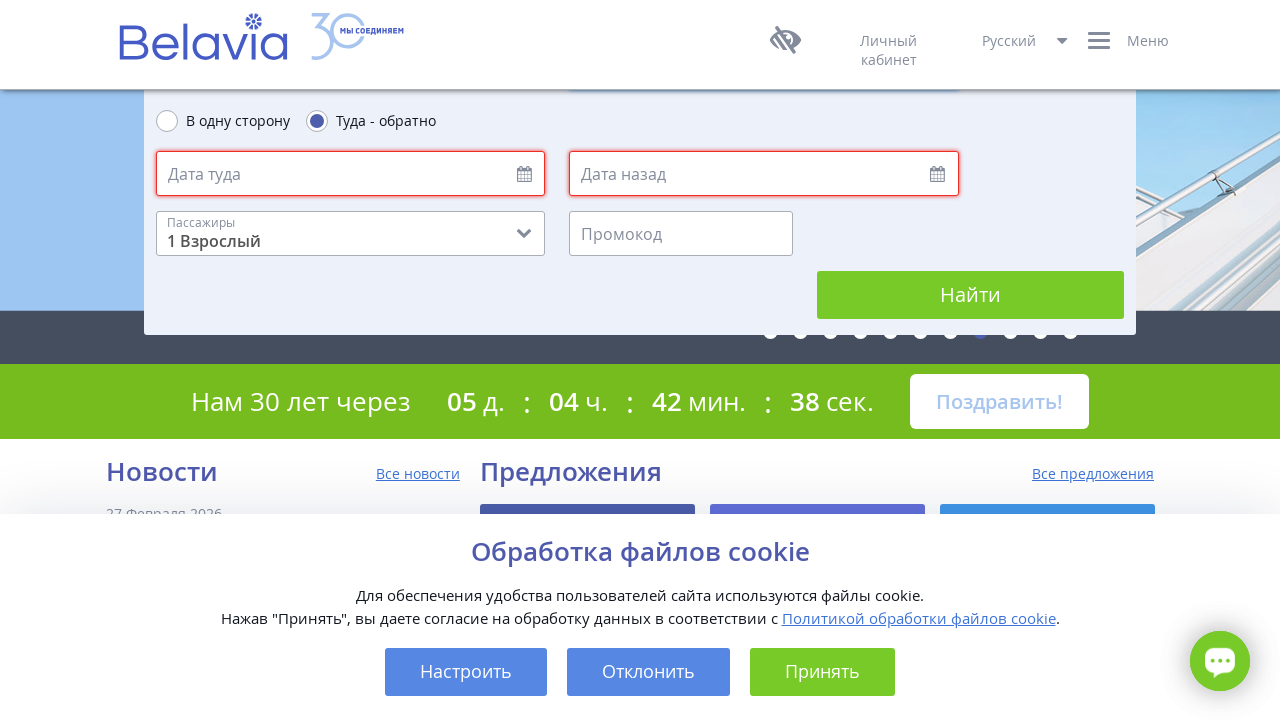

Clicked one-way trip option at (229, 120) on label[for='JourneySpan_Ow']
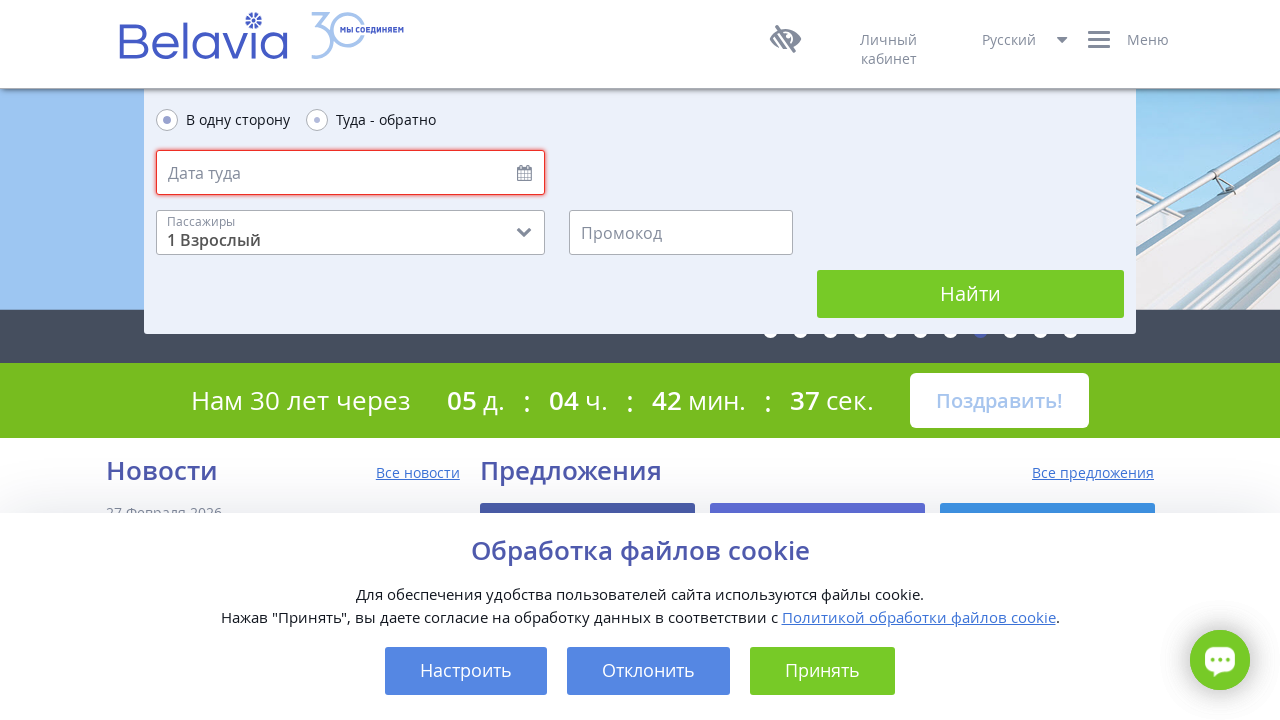

Clicked calendar icon to open date picker at (524, 173) on i.icon-calendar
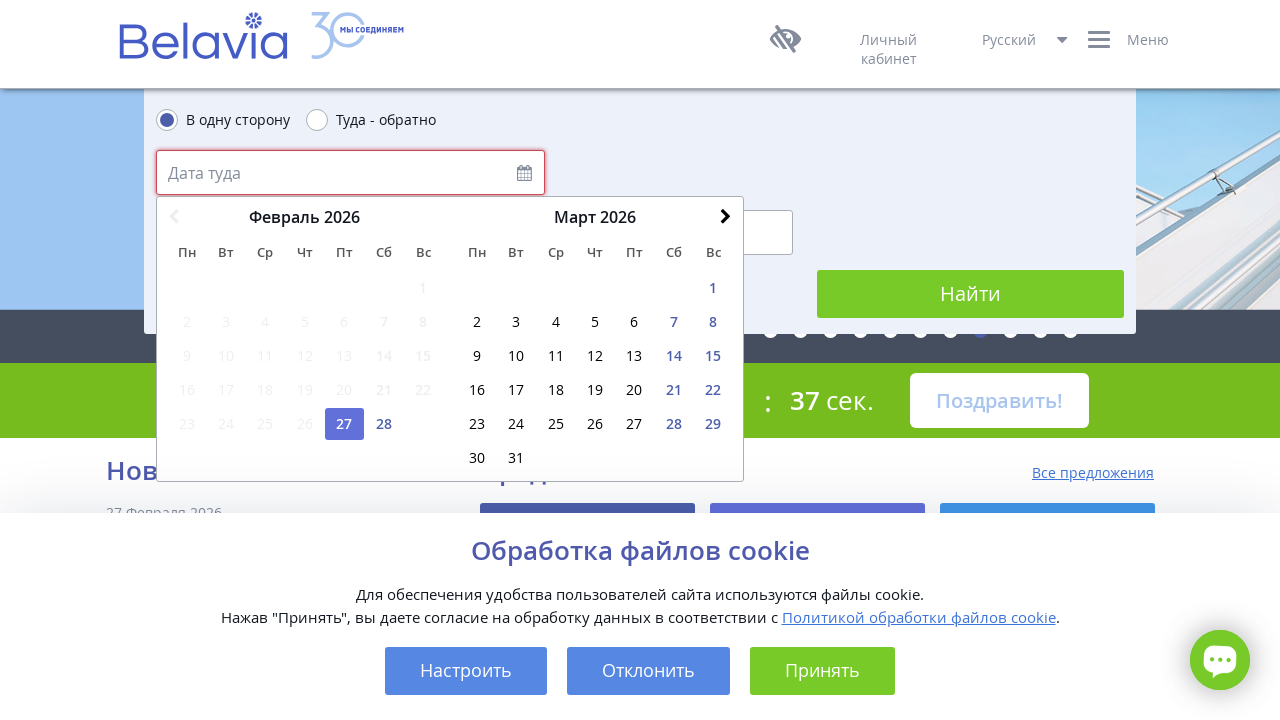

Clicked right arrow to navigate to next month at (726, 217) on i.icon-right-open
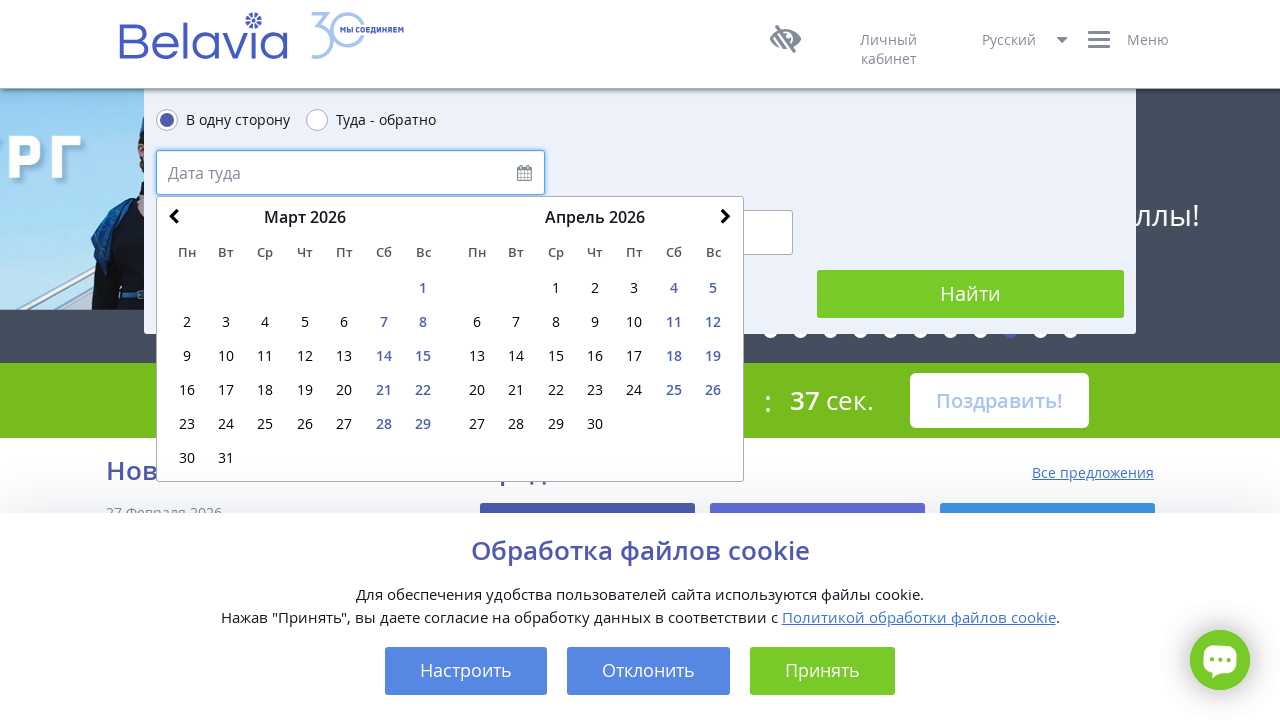

Clicked right arrow again to navigate one more month forward at (726, 217) on i.icon-right-open
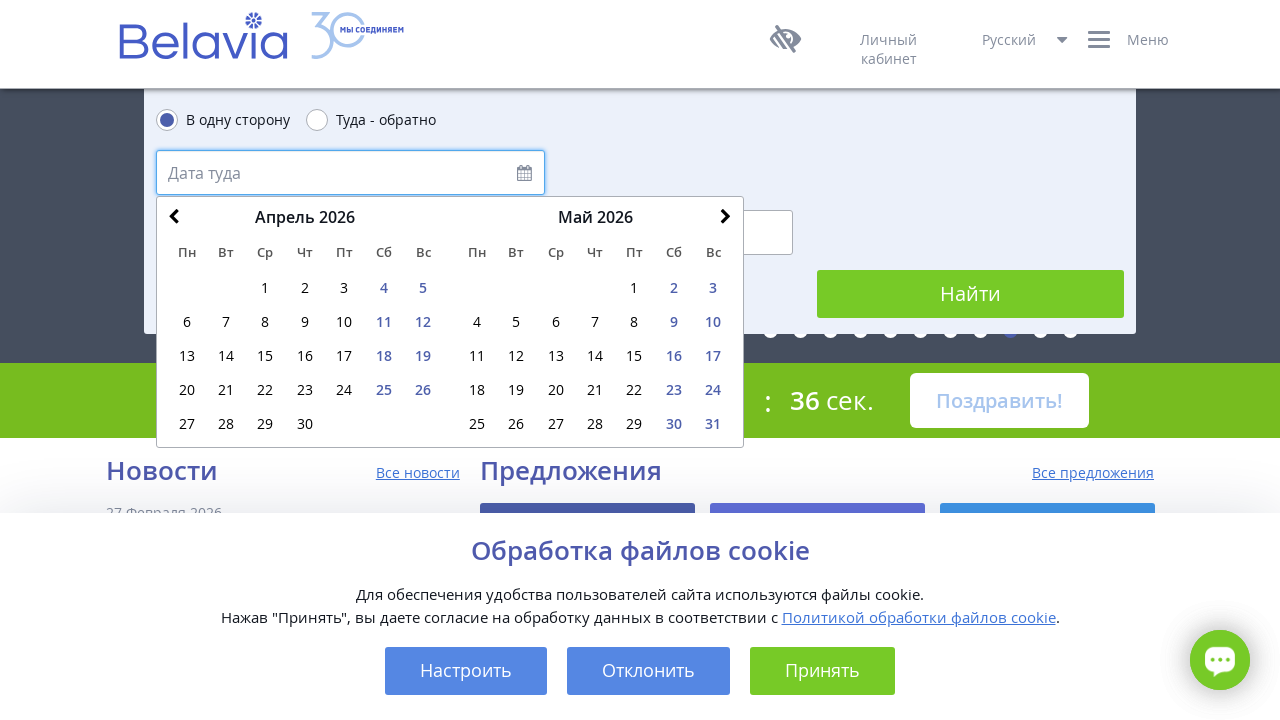

Selected day 15 from the calendar at (265, 356) on a:text('15')
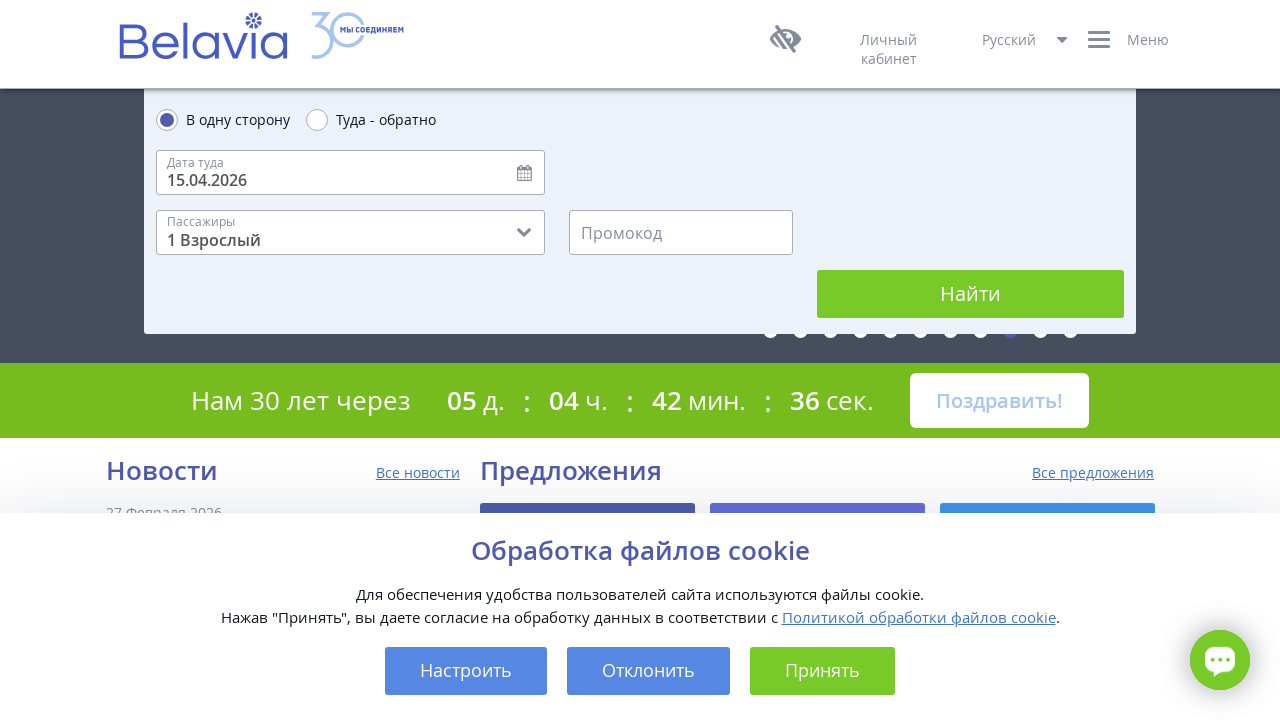

Clicked search/book button to proceed with ticket selection at (971, 294) on button[onclick*='kupitnajtibilet']
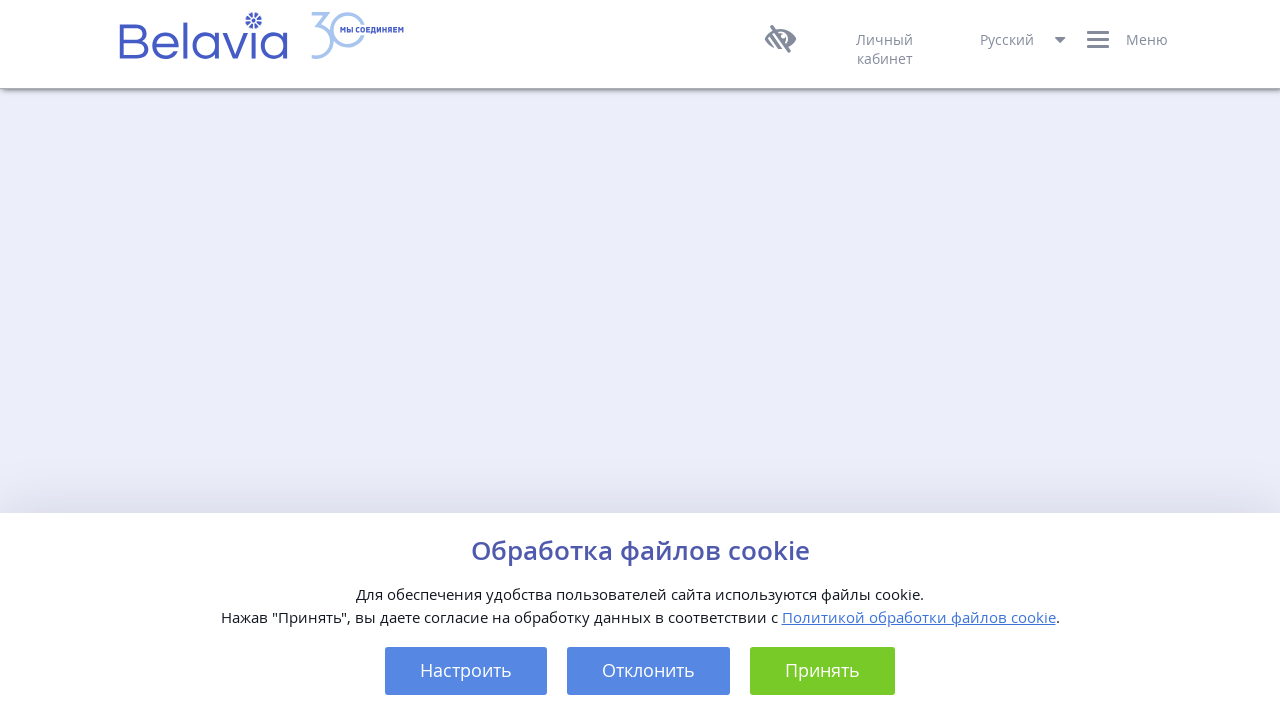

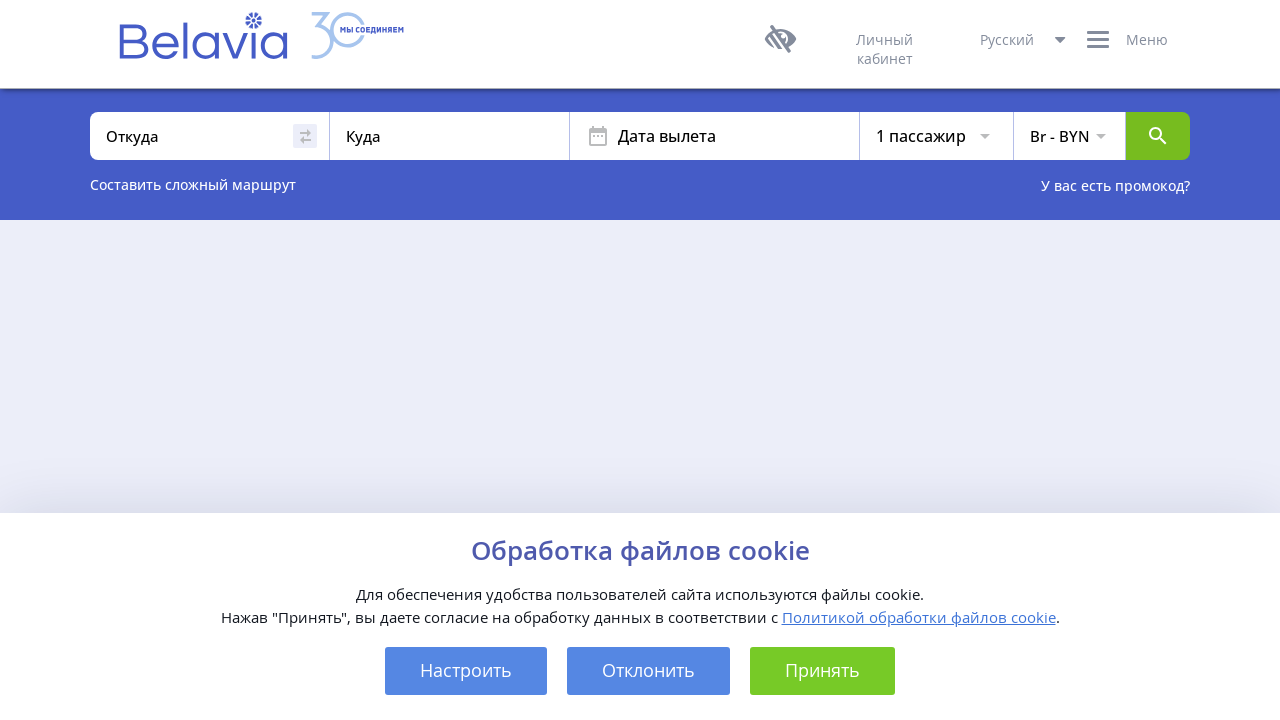